Tests responsive layout on Tablet Landscape (1024x768) by setting viewport size and verifying page renders correctly.

Starting URL: https://playwright.dev/

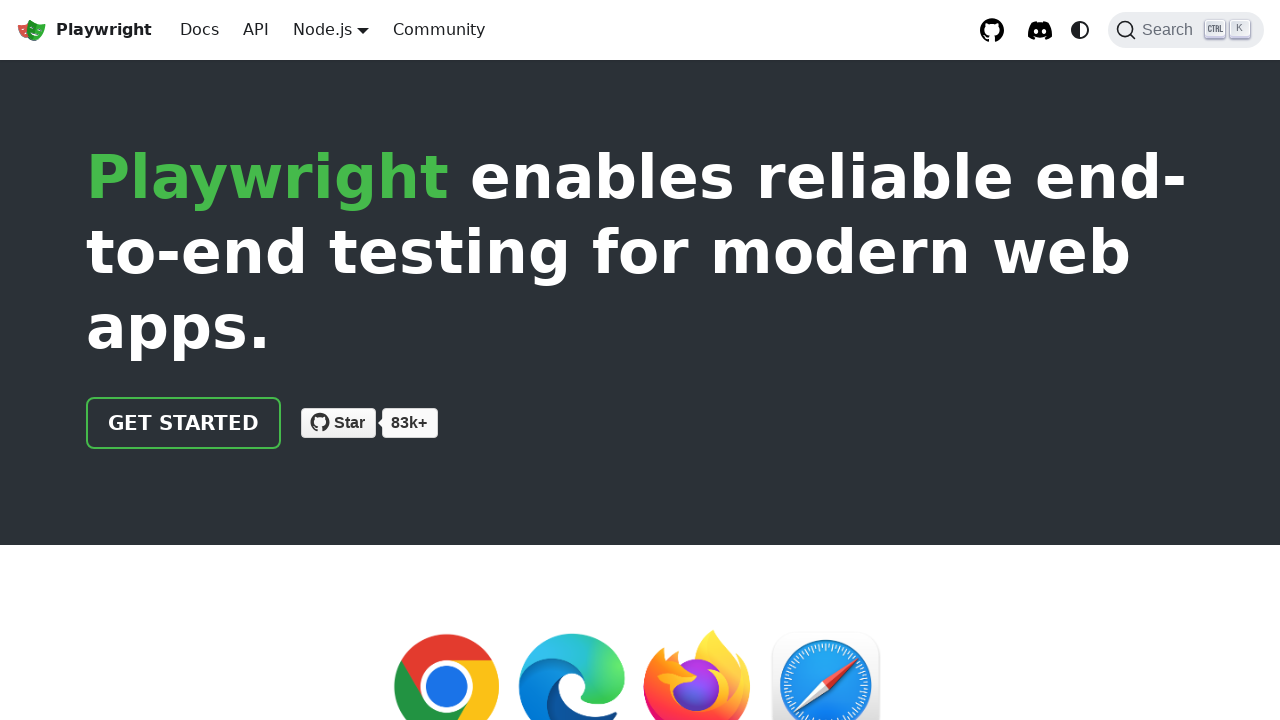

Set viewport to Tablet Landscape size (1024x768)
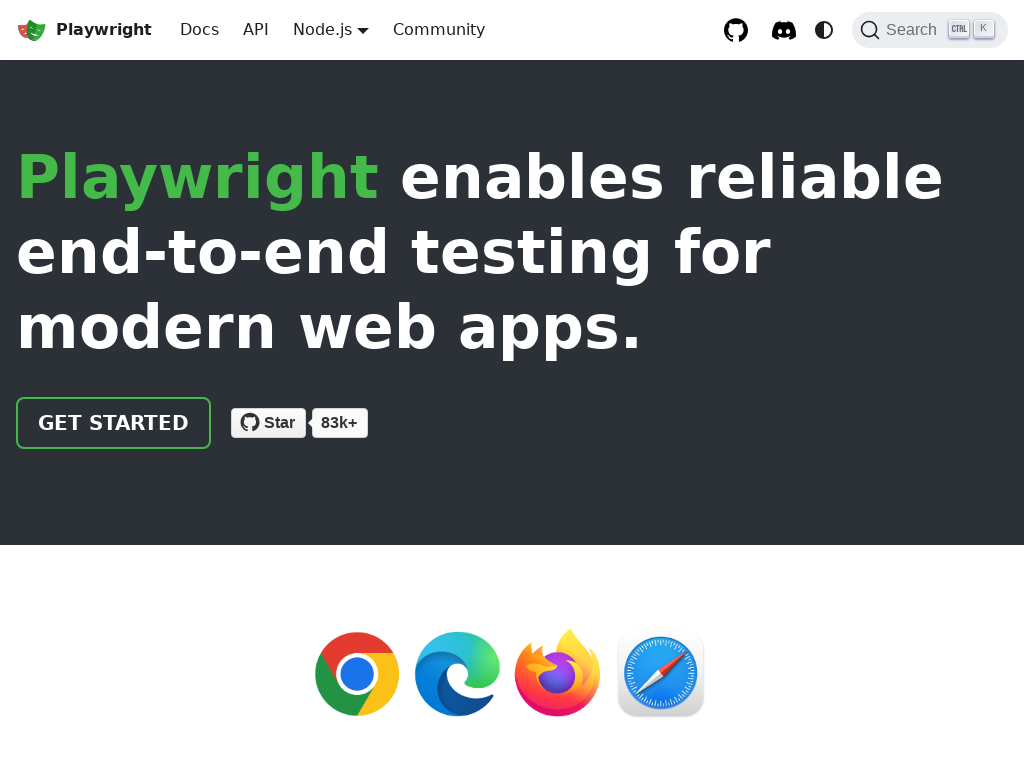

Reloaded page to apply new viewport size
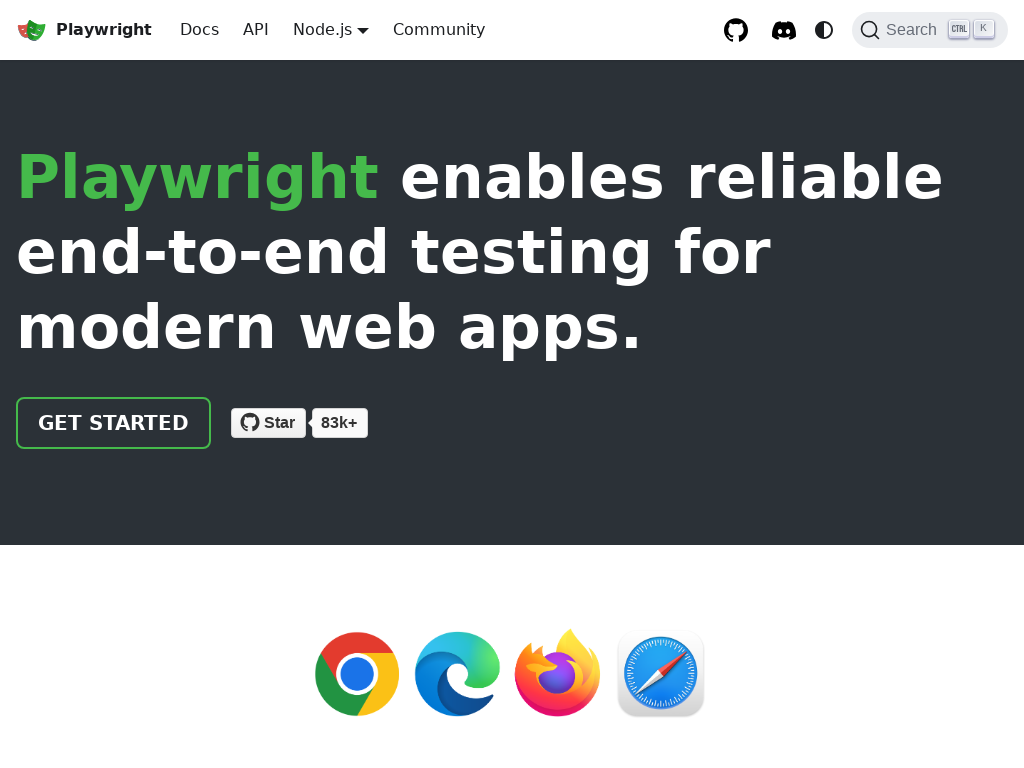

Page finished loading (networkidle state reached)
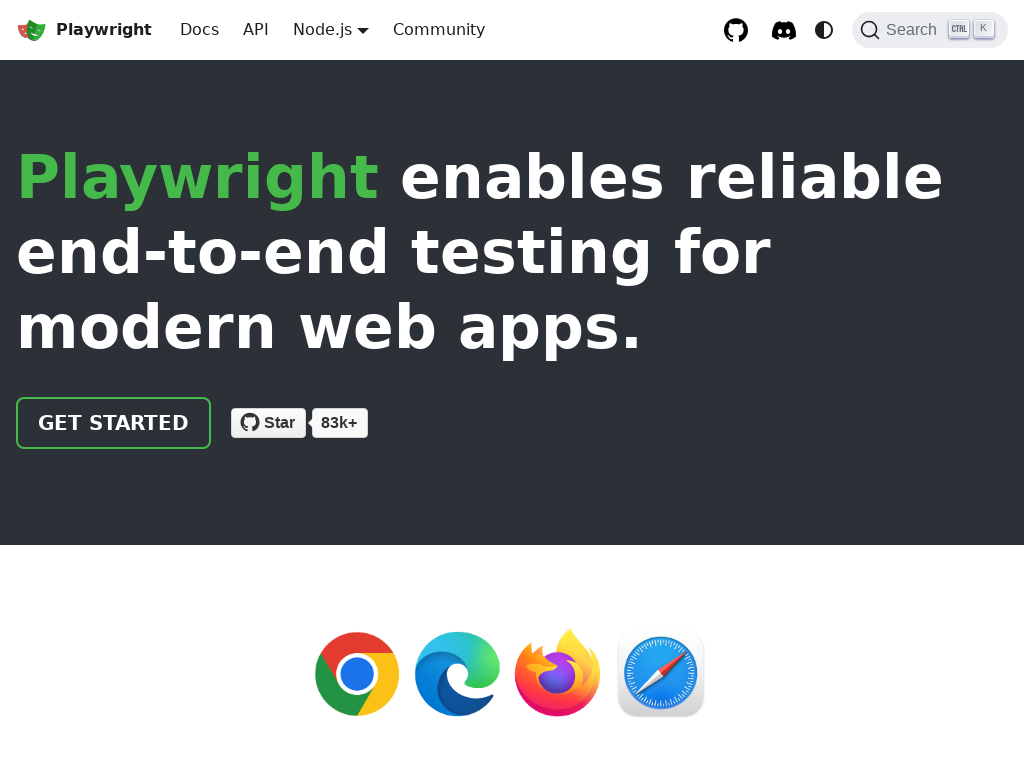

Waited 500ms for responsive layout adjustments
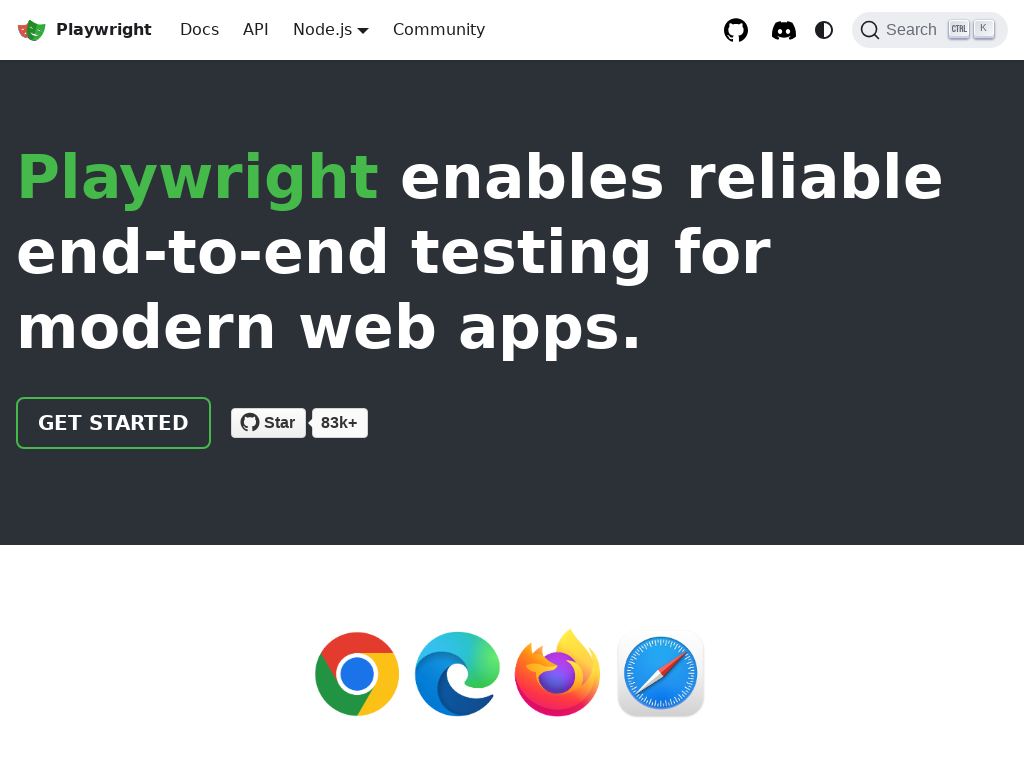

Verified page content is present (h1 element found)
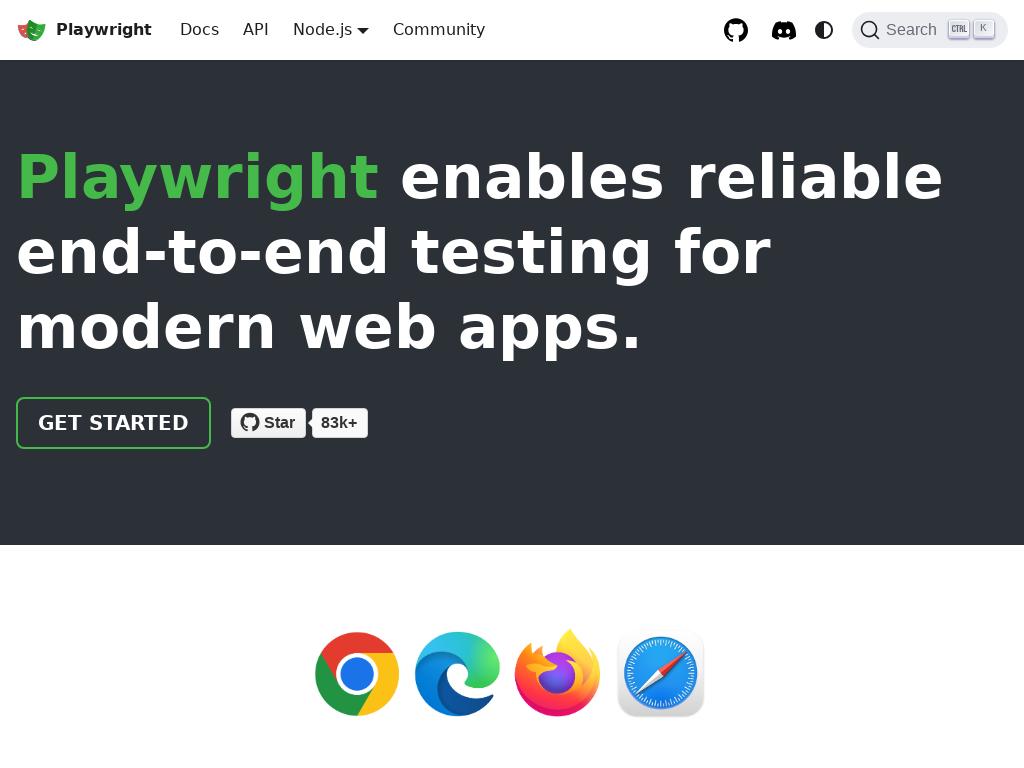

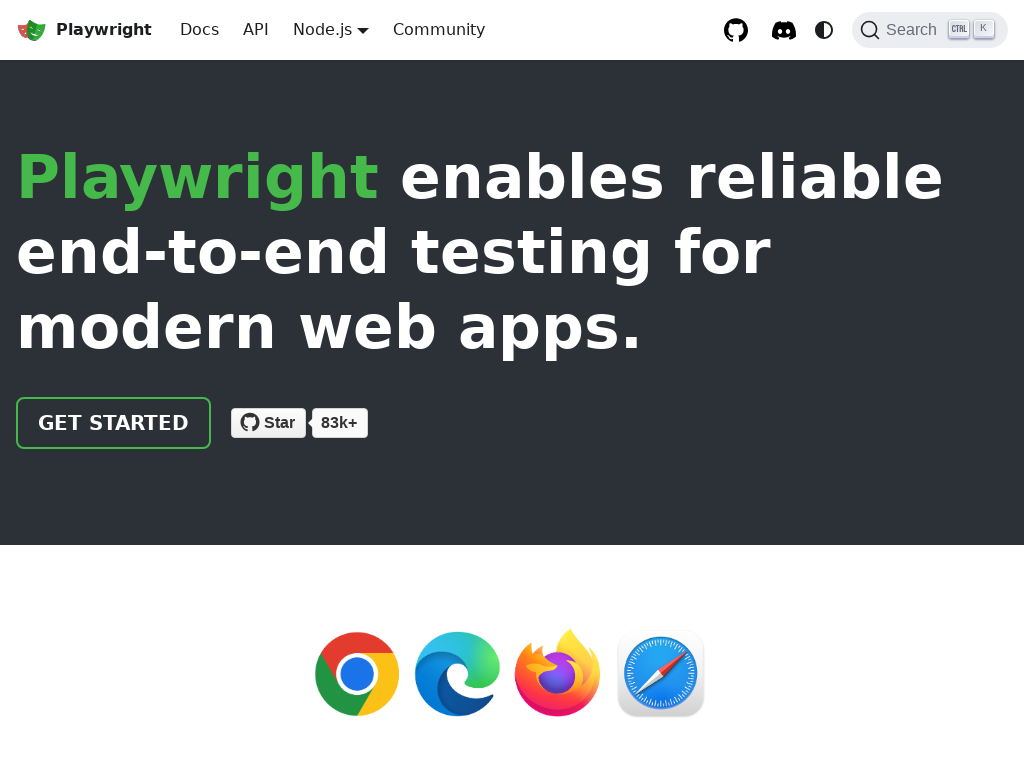